Navigates to frames test page, scrolls down, and verifies centered element is present

Starting URL: https://applitools.github.io/demo/TestPages/FramesTestPage/

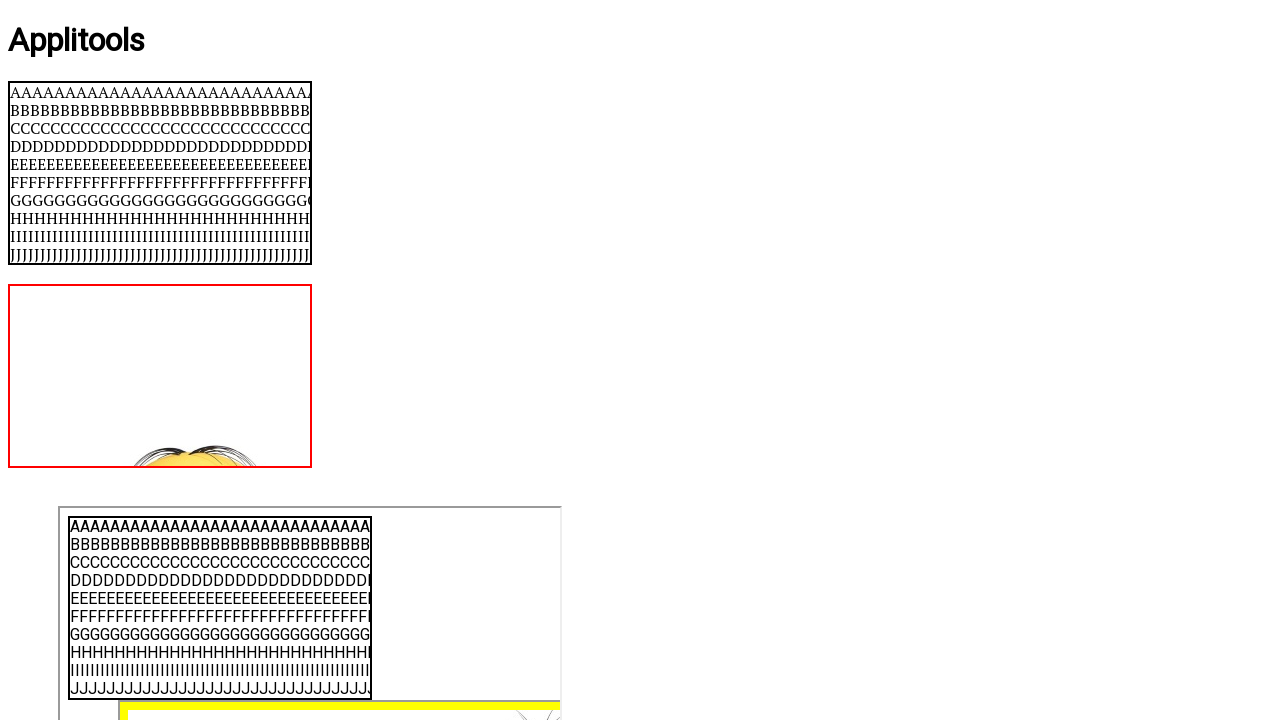

Scrolled down page by 250 pixels
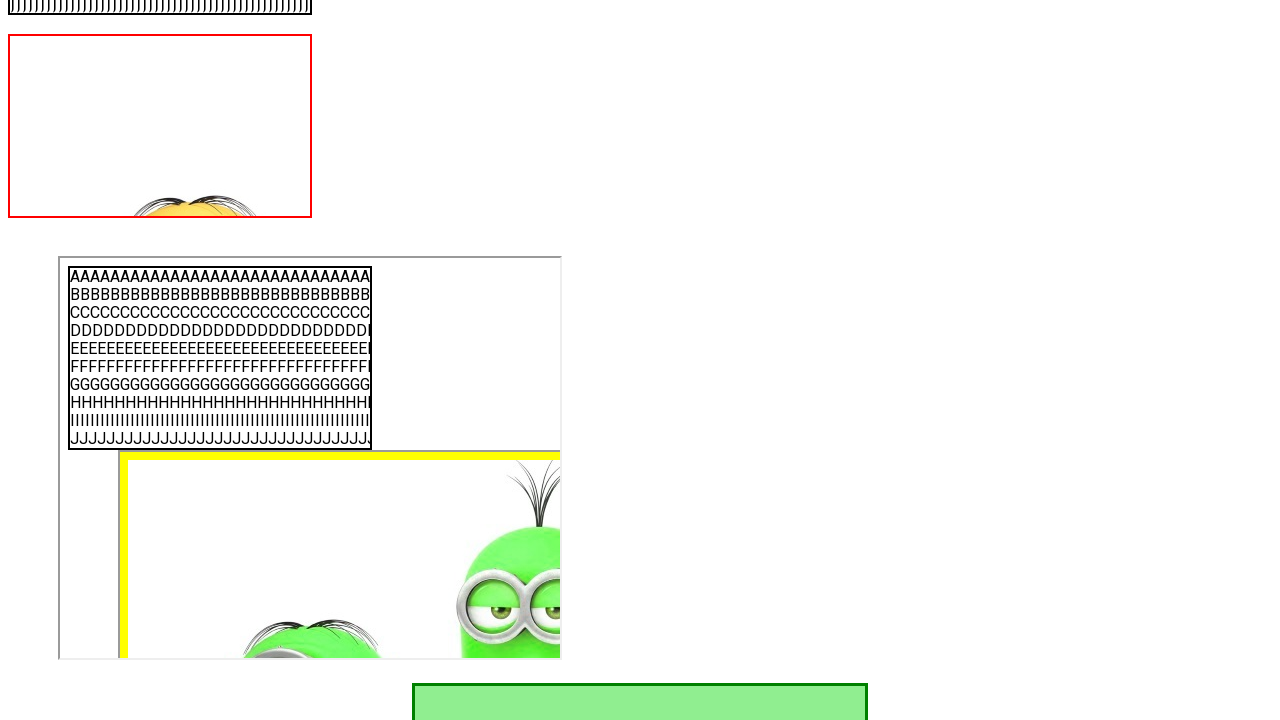

Centered element is present and visible
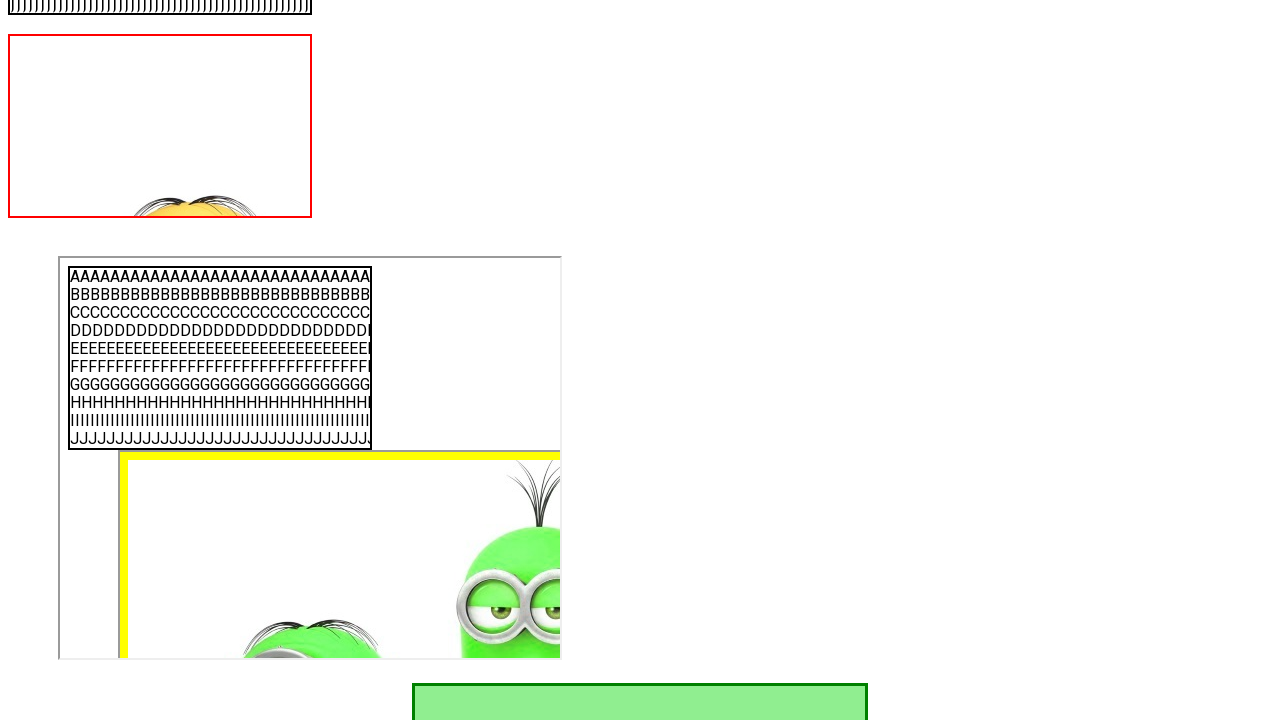

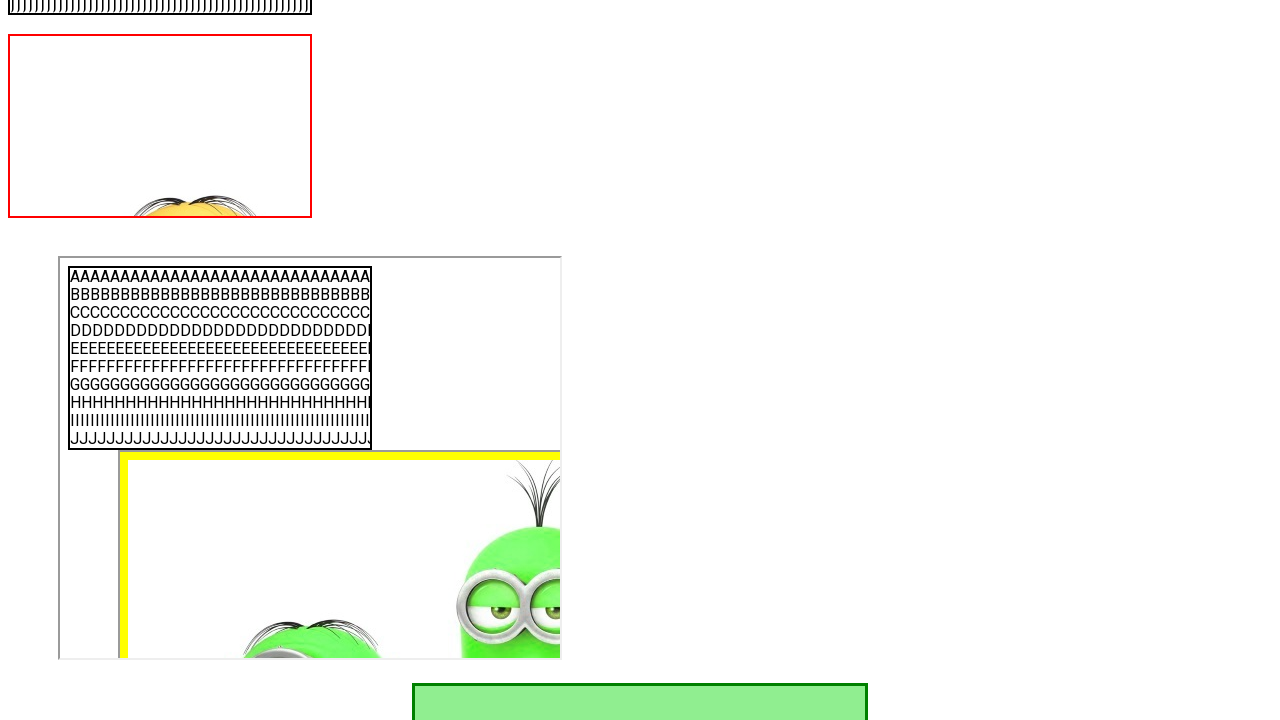